Tests explicit wait functionality by clicking a timer button and waiting for text "WebDriver" to appear on the page

Starting URL: http://seleniumpractise.blogspot.com/2016/08/how-to-use-explicit-wait-in-selenium.html

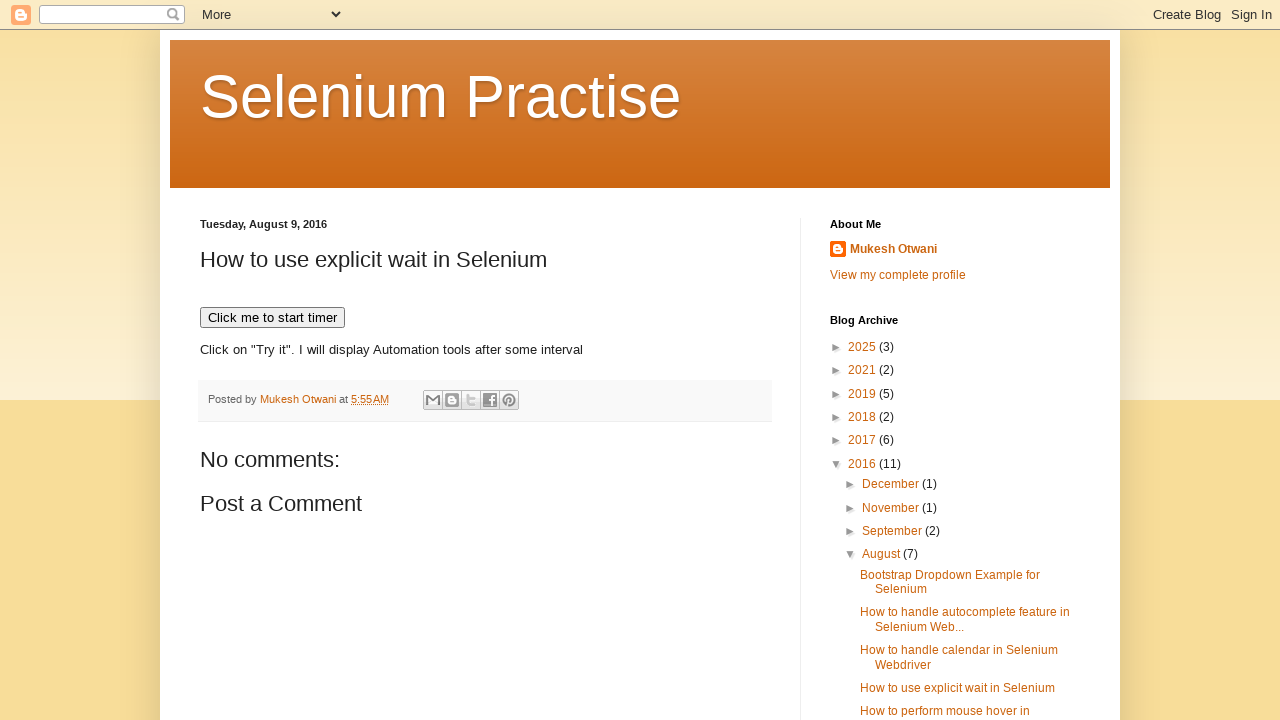

Clicked timer button to start countdown at (272, 318) on xpath=//button[normalize-space()='Click me to start timer']
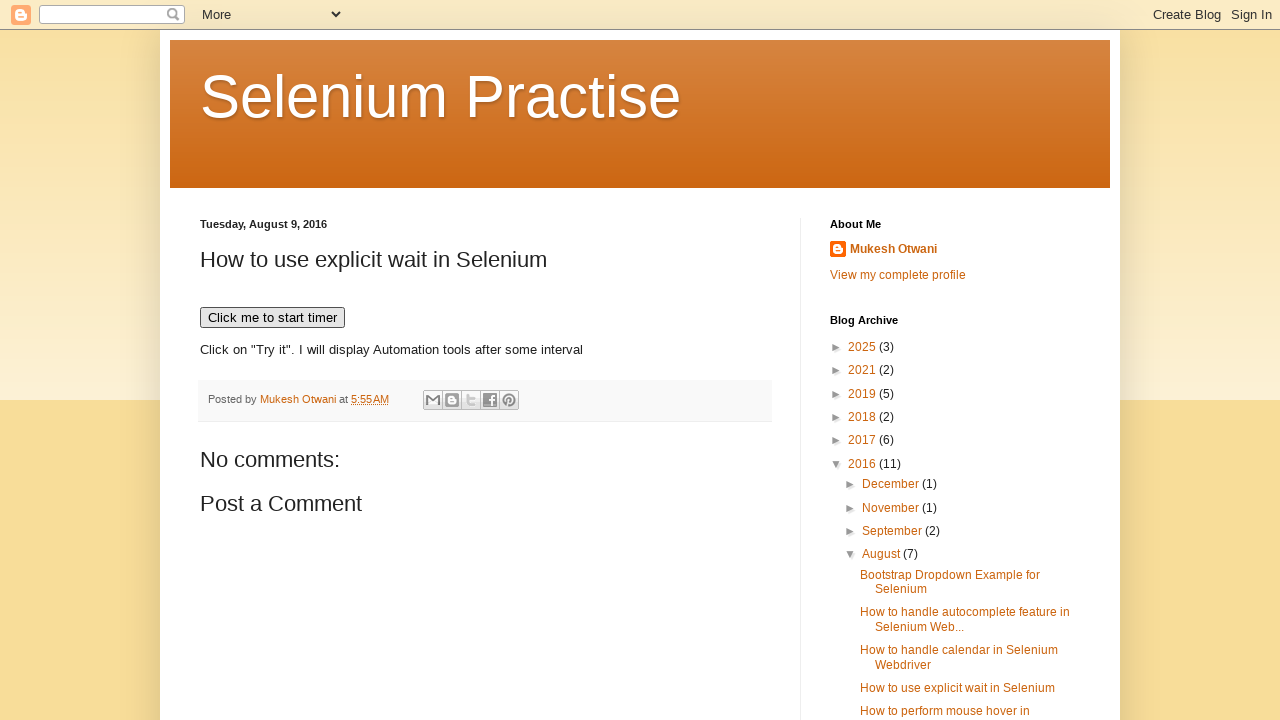

WebDriver text appeared after timer completed
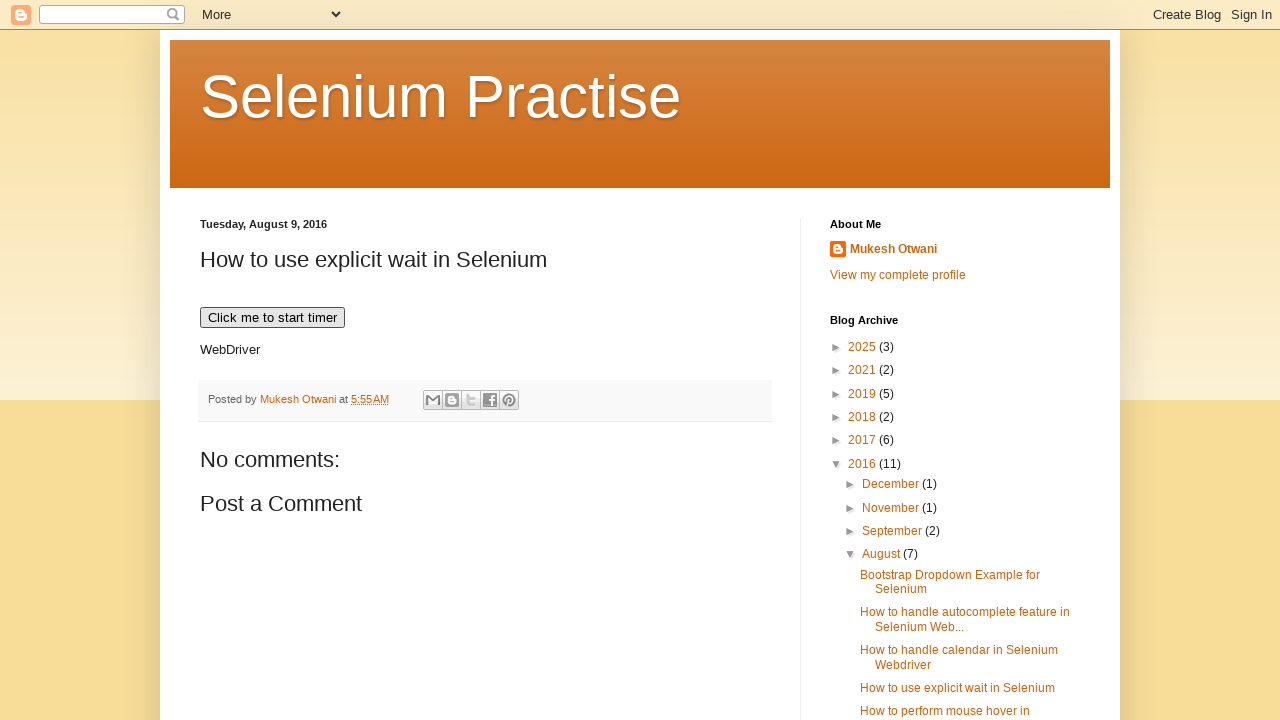

Verified WebDriver text is present in demo element
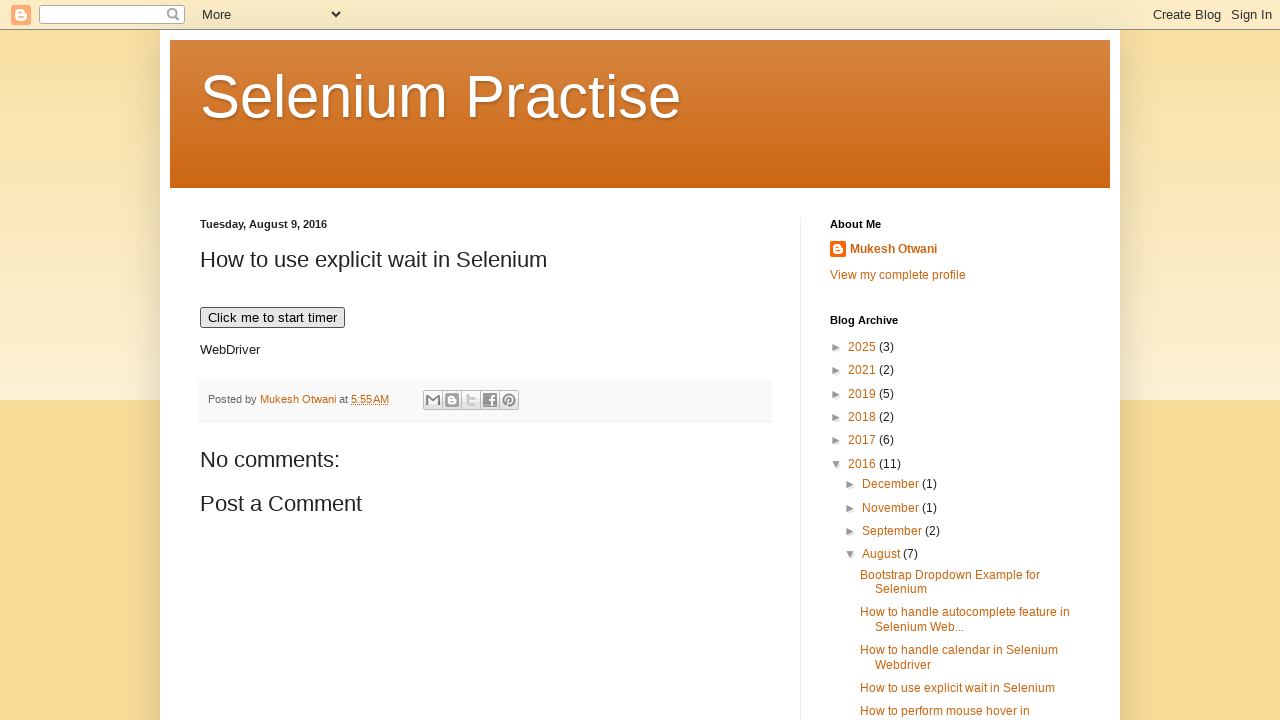

Retrieved displayed text: WebDriver
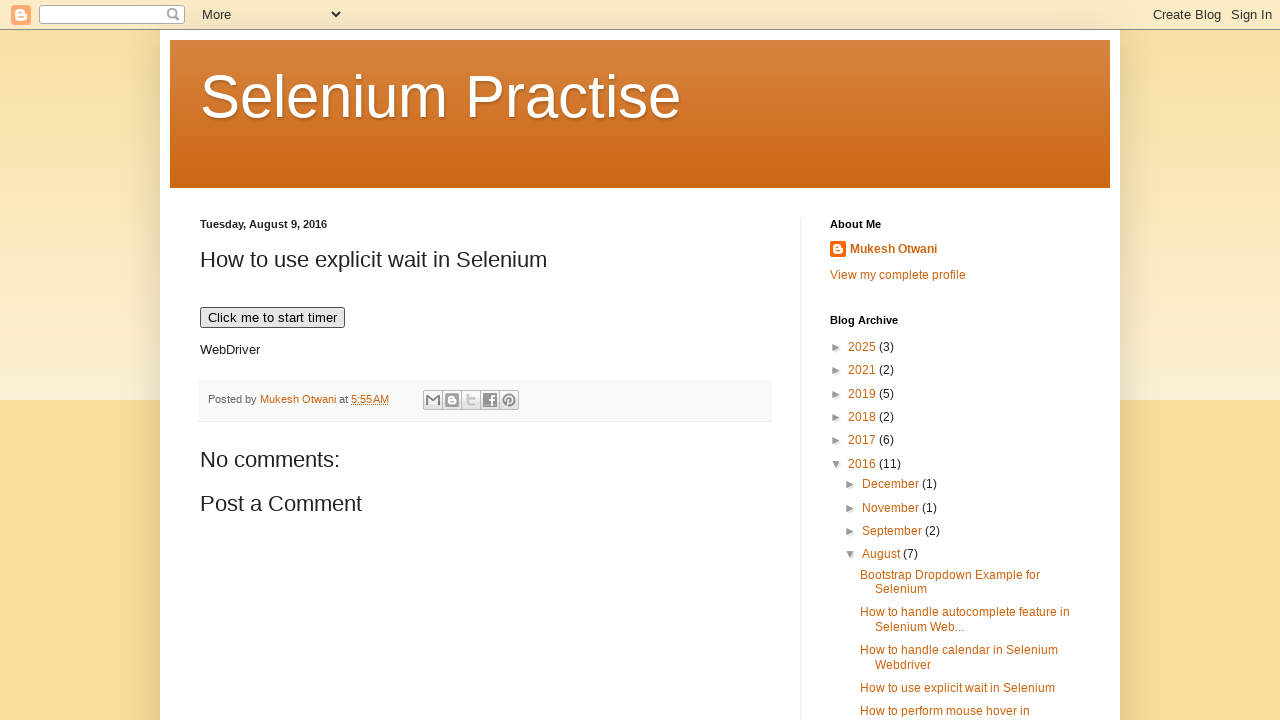

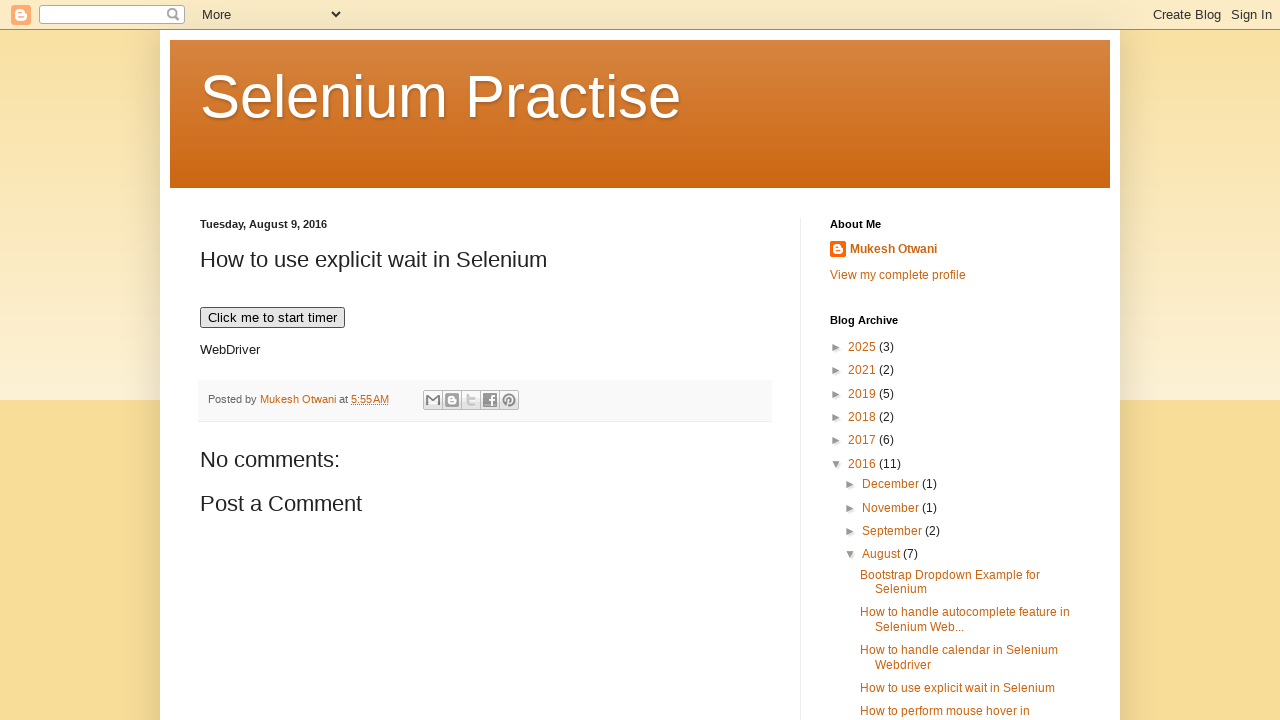